Navigates to webscraper.io and waits for the main content section to load, verifying the page elements are present

Starting URL: https://webscraper.io/

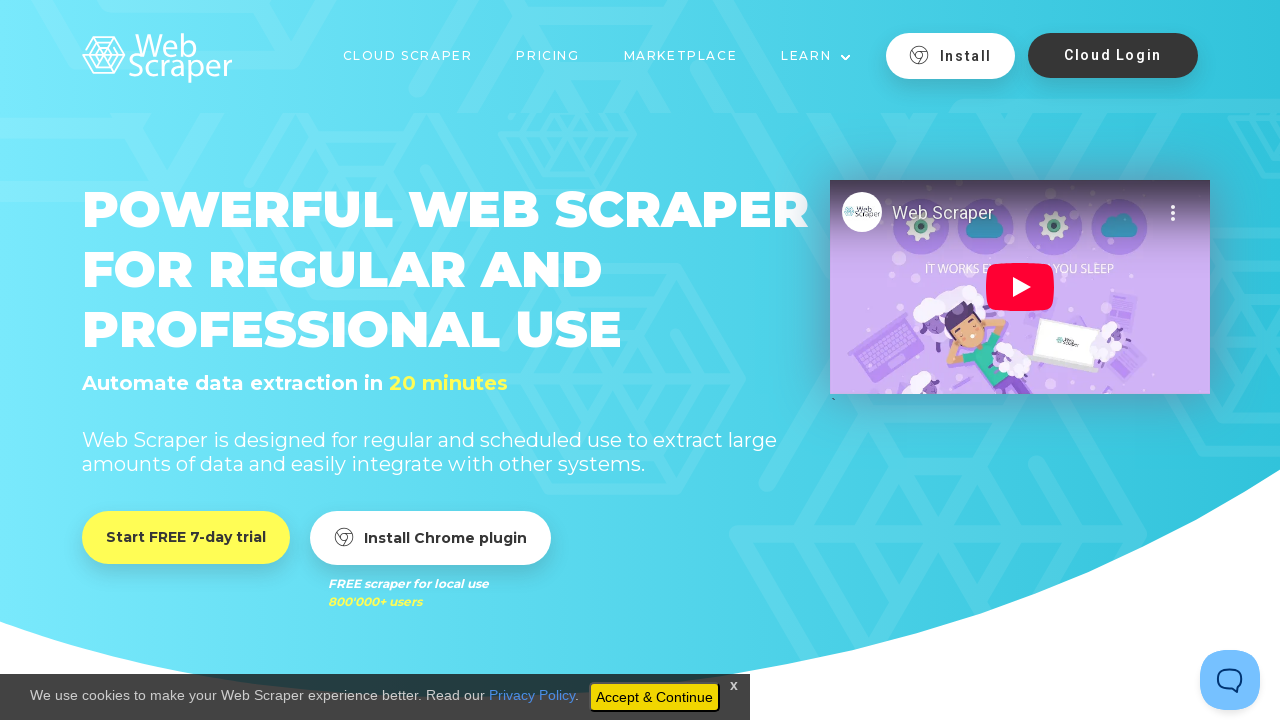

Waited for main content section to load
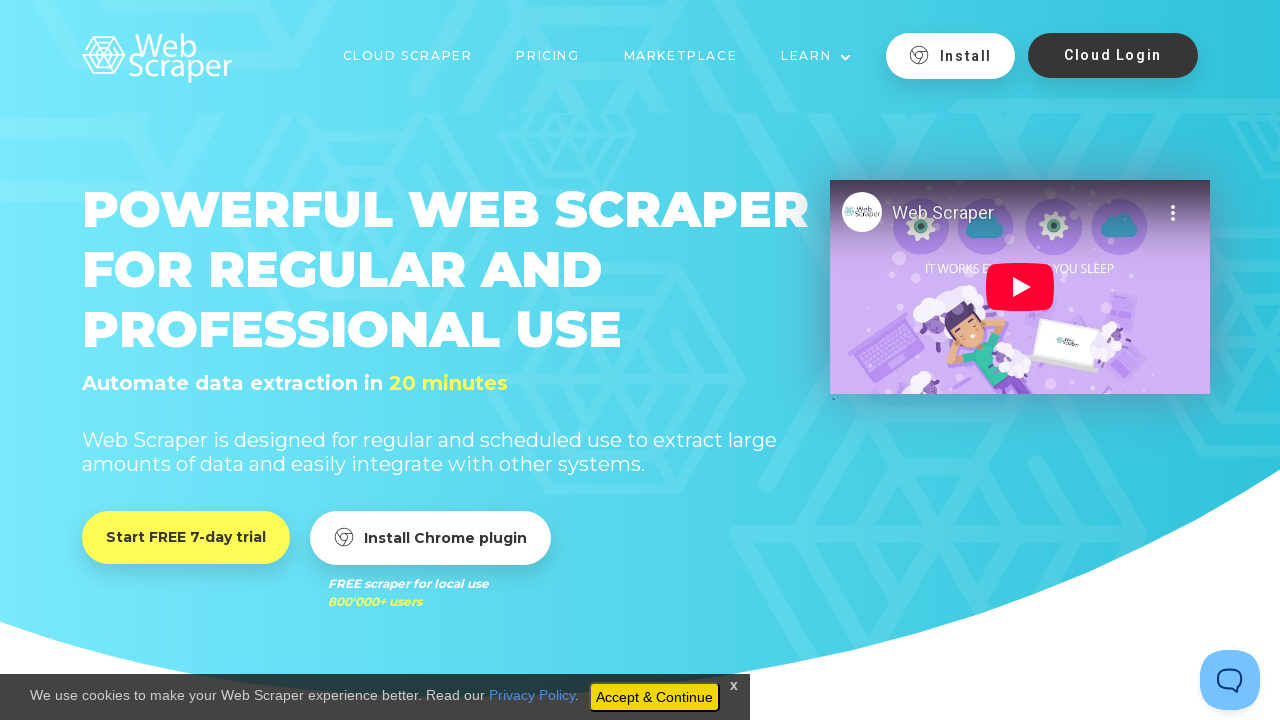

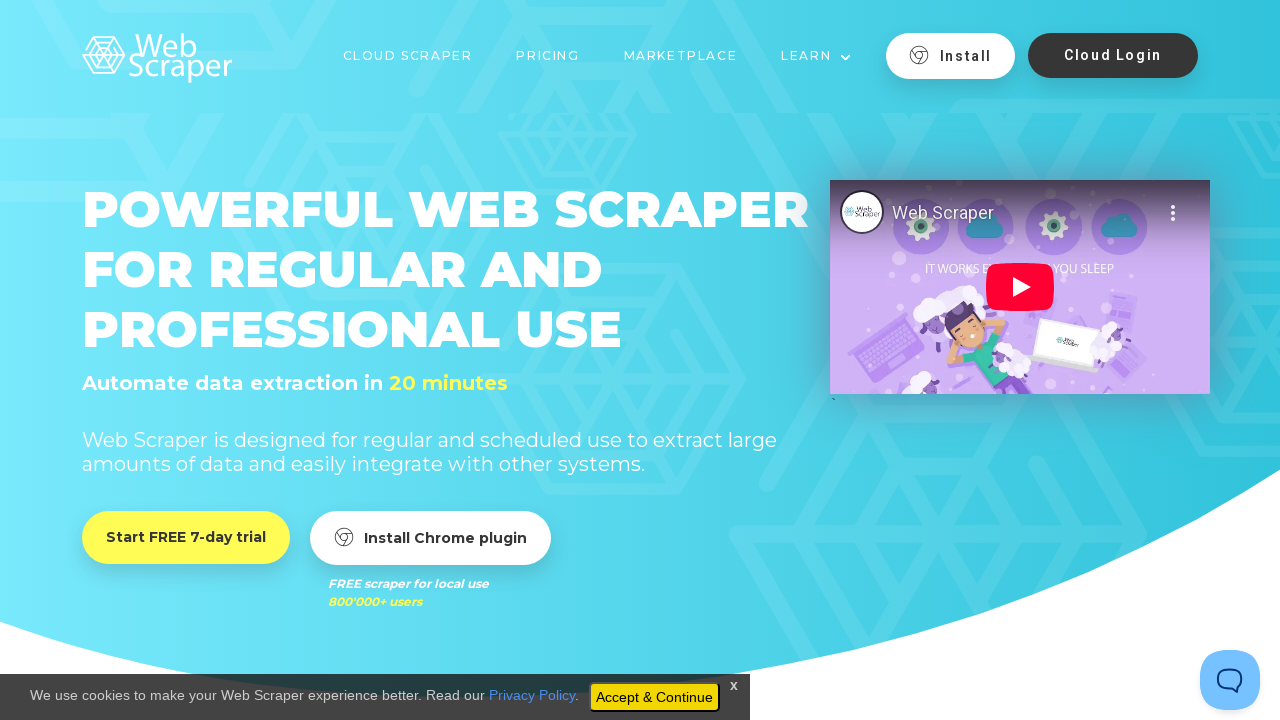